Tests the registration form by filling in first name, last name, email, and telephone fields

Starting URL: https://ecommerce-playground.lambdatest.io/index.php?route=account/register

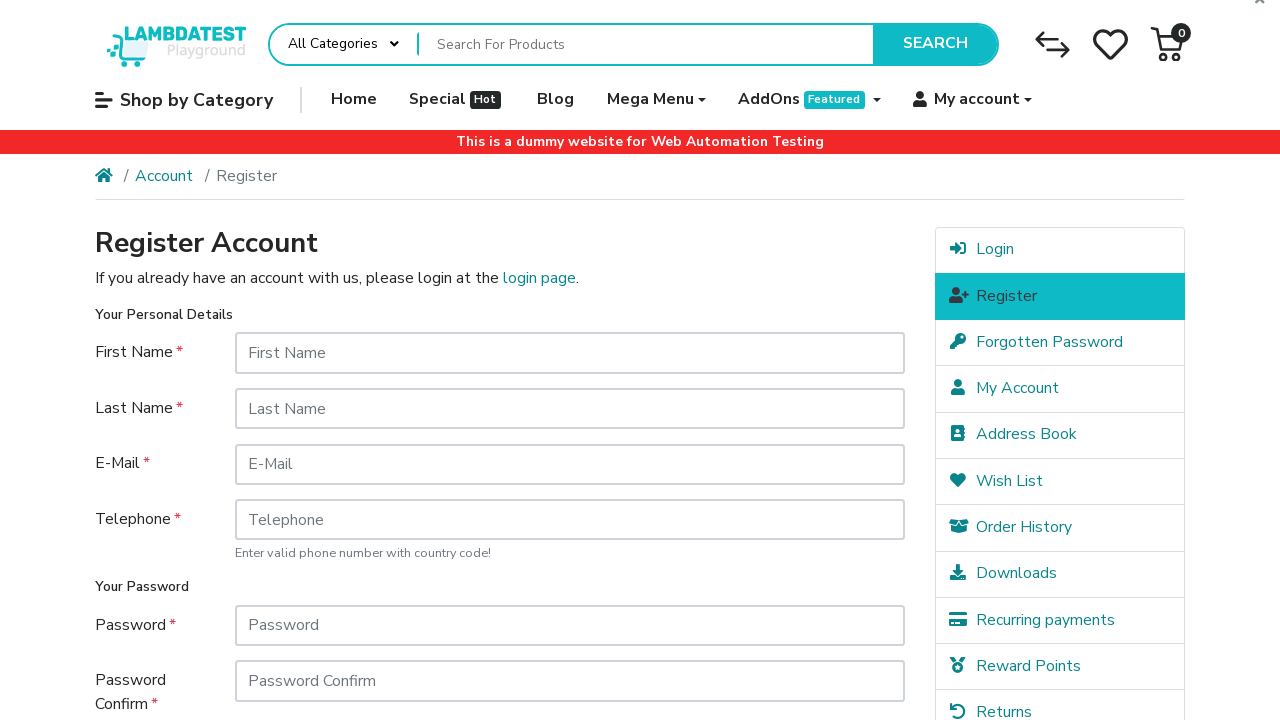

Filled first name field with 'Carlos' on #input-firstname
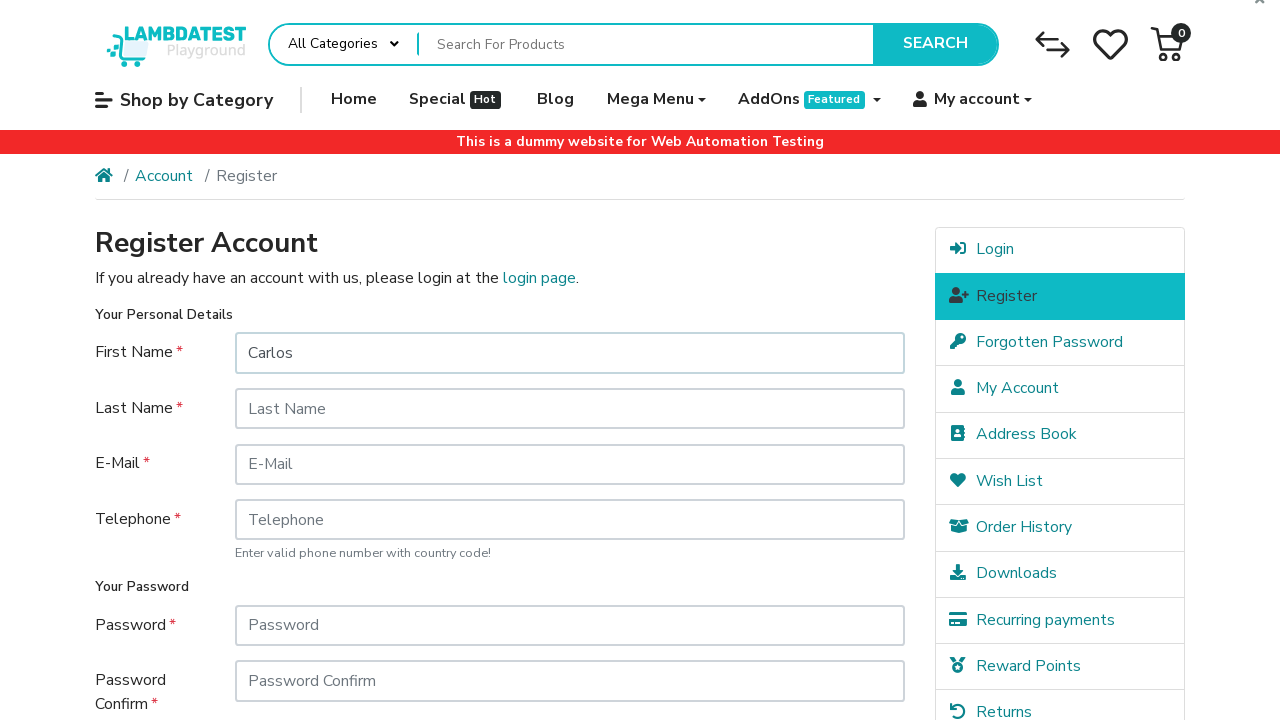

Filled last name field with 'Martinez' on #input-lastname
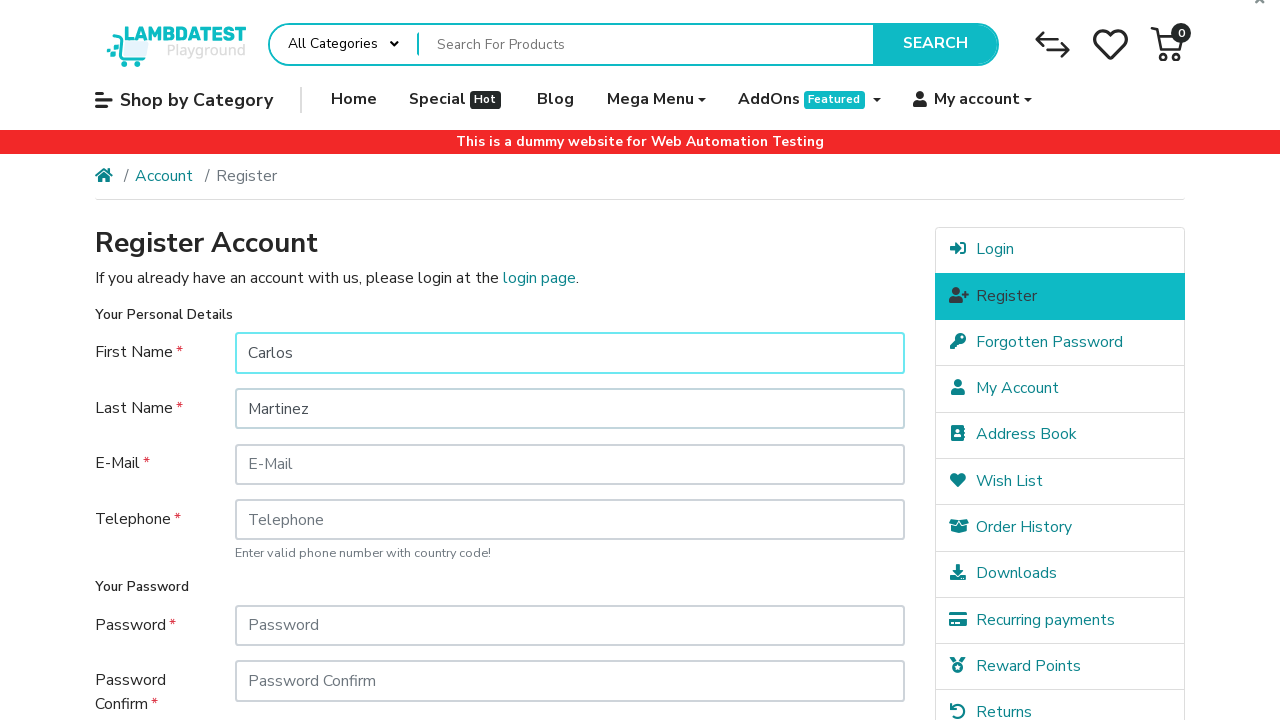

Filled email field with 'carlos.martinez2024@example.com' on #input-email
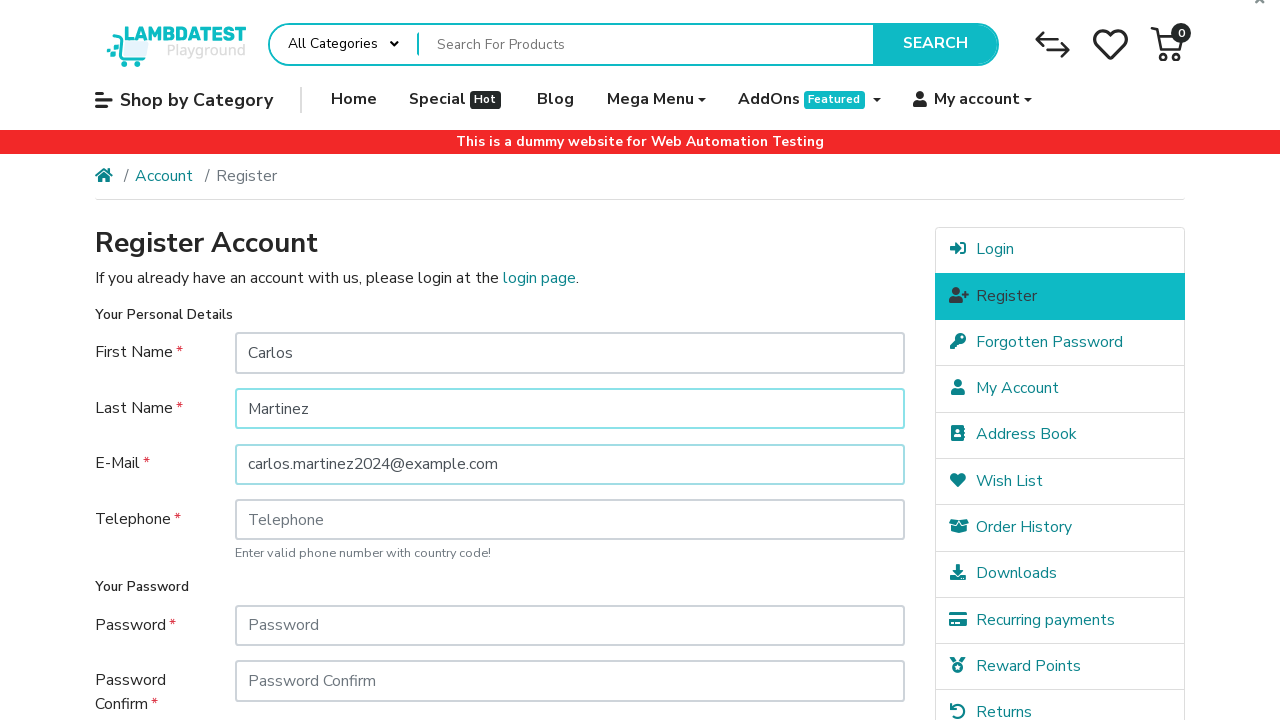

Filled telephone field with '555123456' on #input-telephone
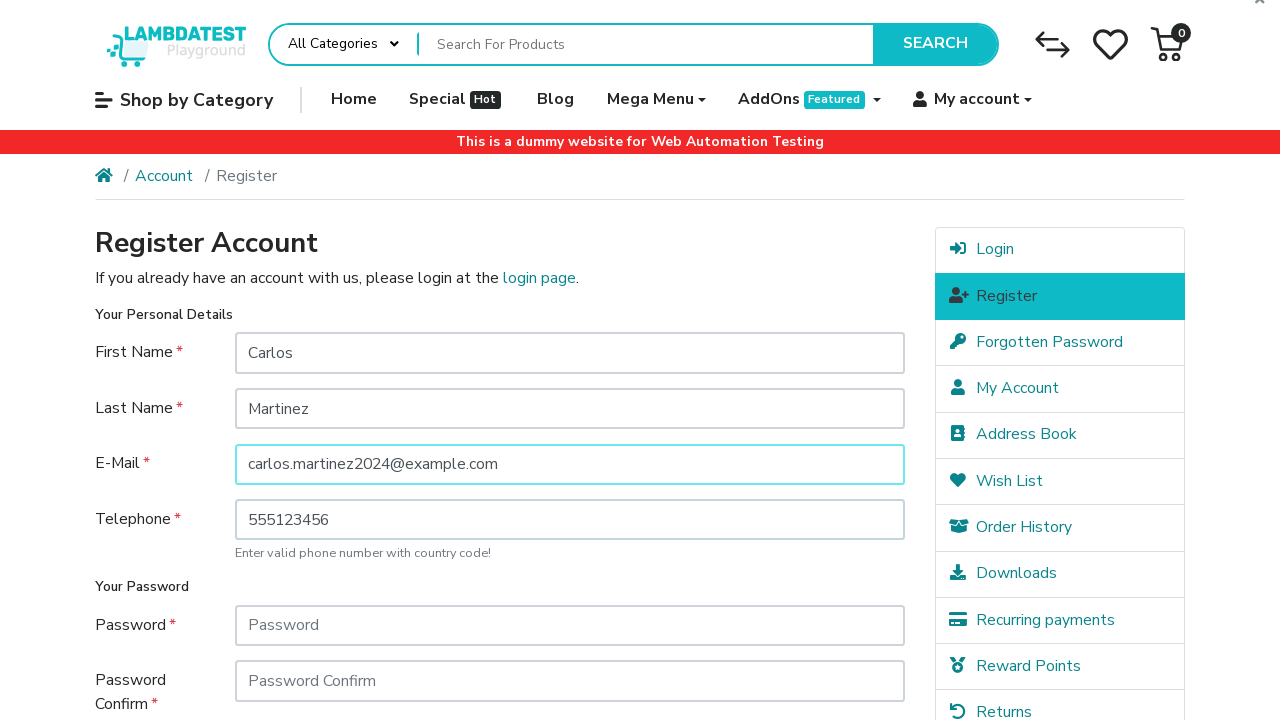

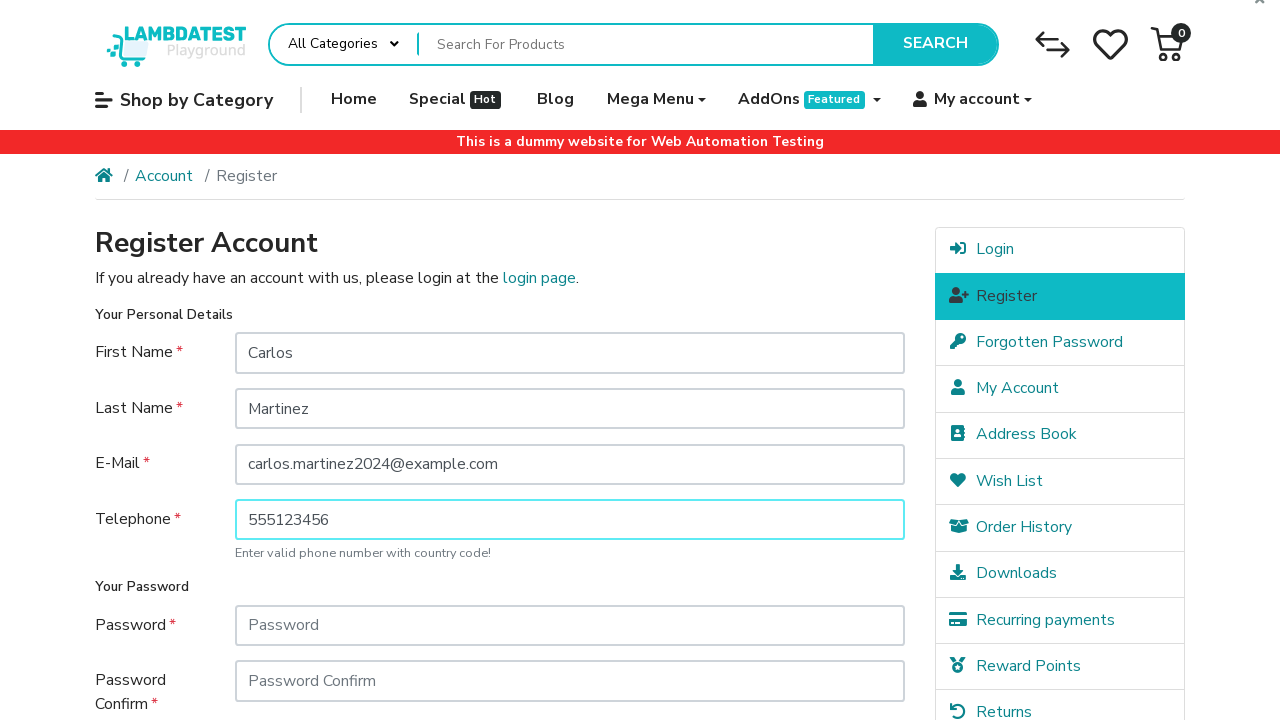